Tests interaction with TinyMCE editor inside an iframe by clearing and entering text

Starting URL: https://autotest.how/demo/tinymce

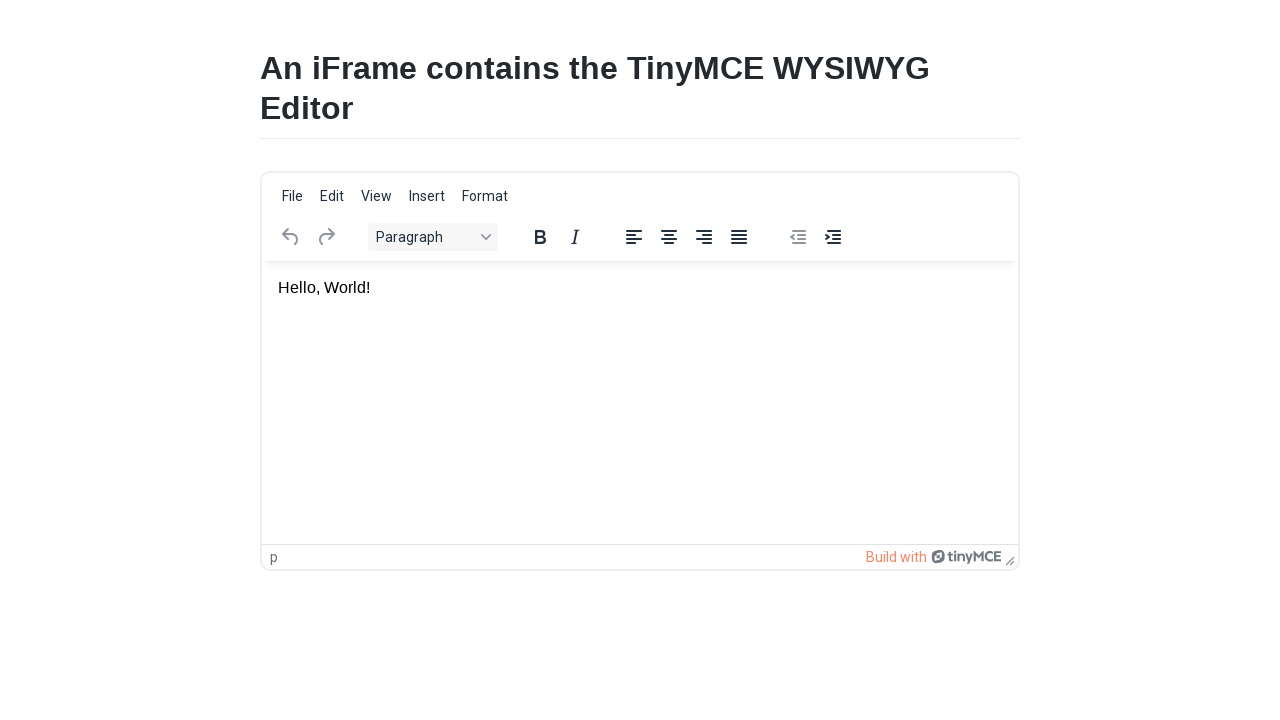

Located TinyMCE editor iframe
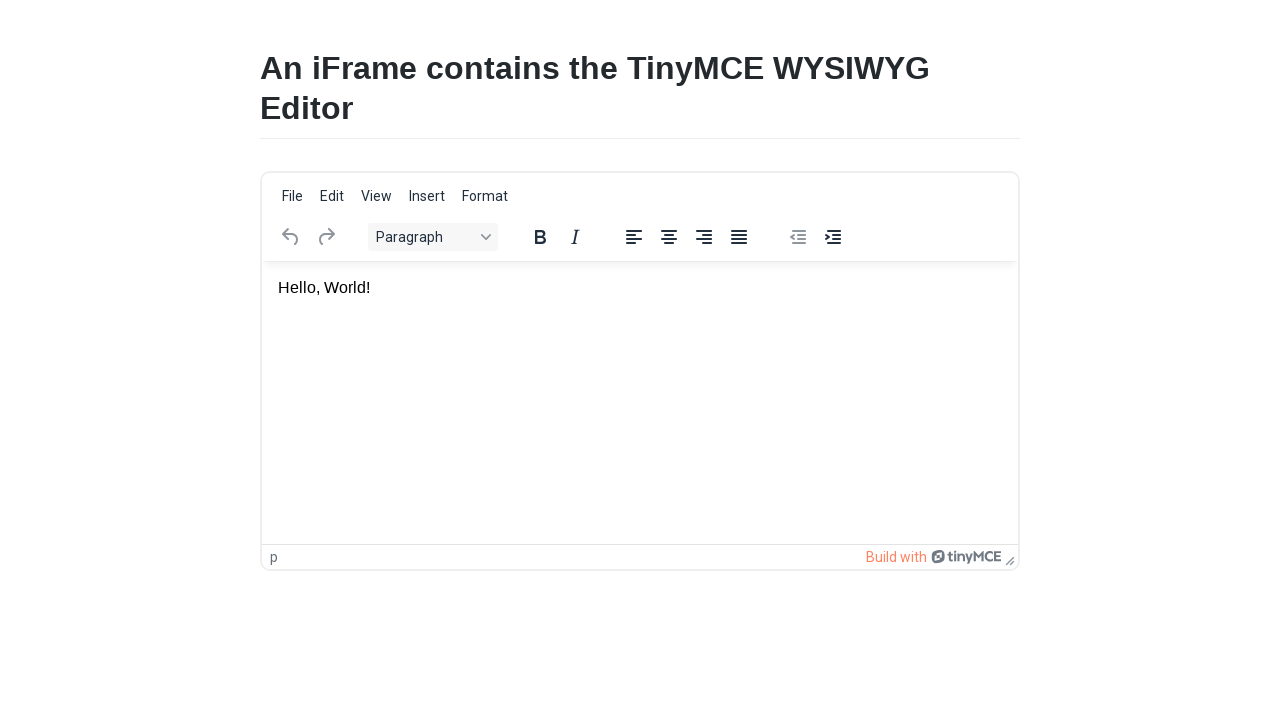

Cleared TinyMCE editor content on #tinymce_ifr >> internal:control=enter-frame >> #tinymce
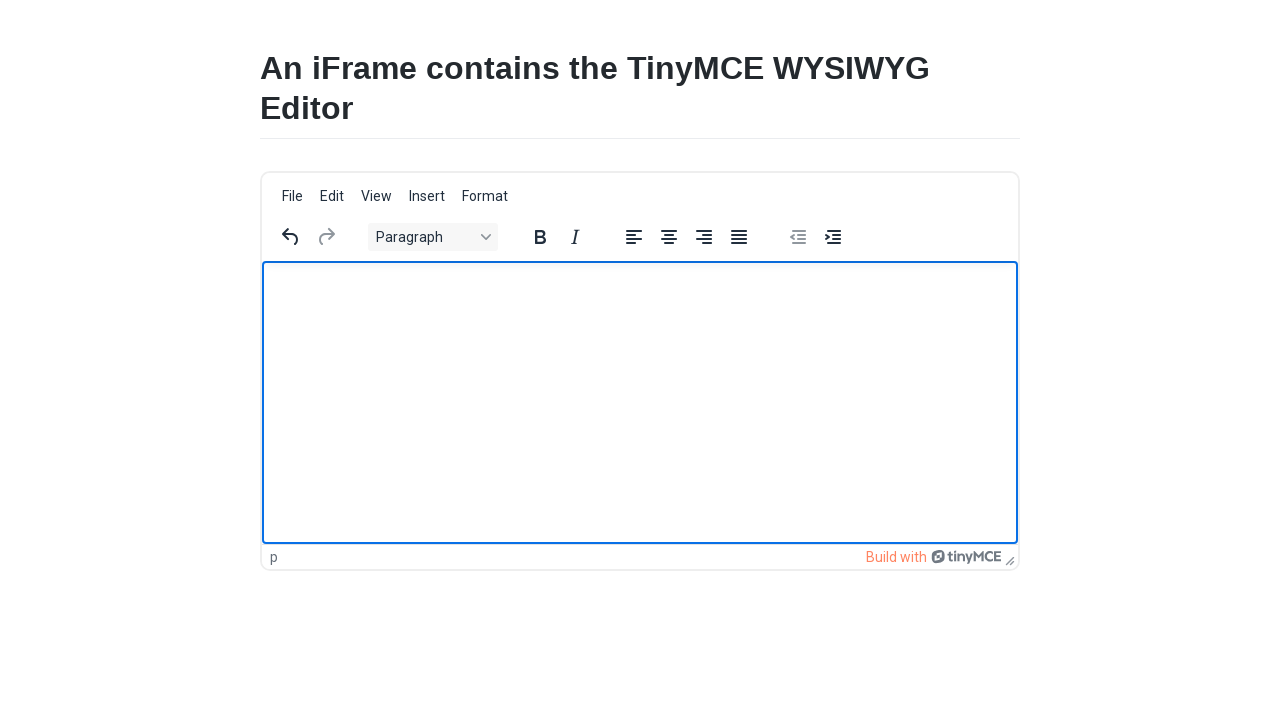

Entered 'Test this iFrame' text into TinyMCE editor on #tinymce_ifr >> internal:control=enter-frame >> #tinymce
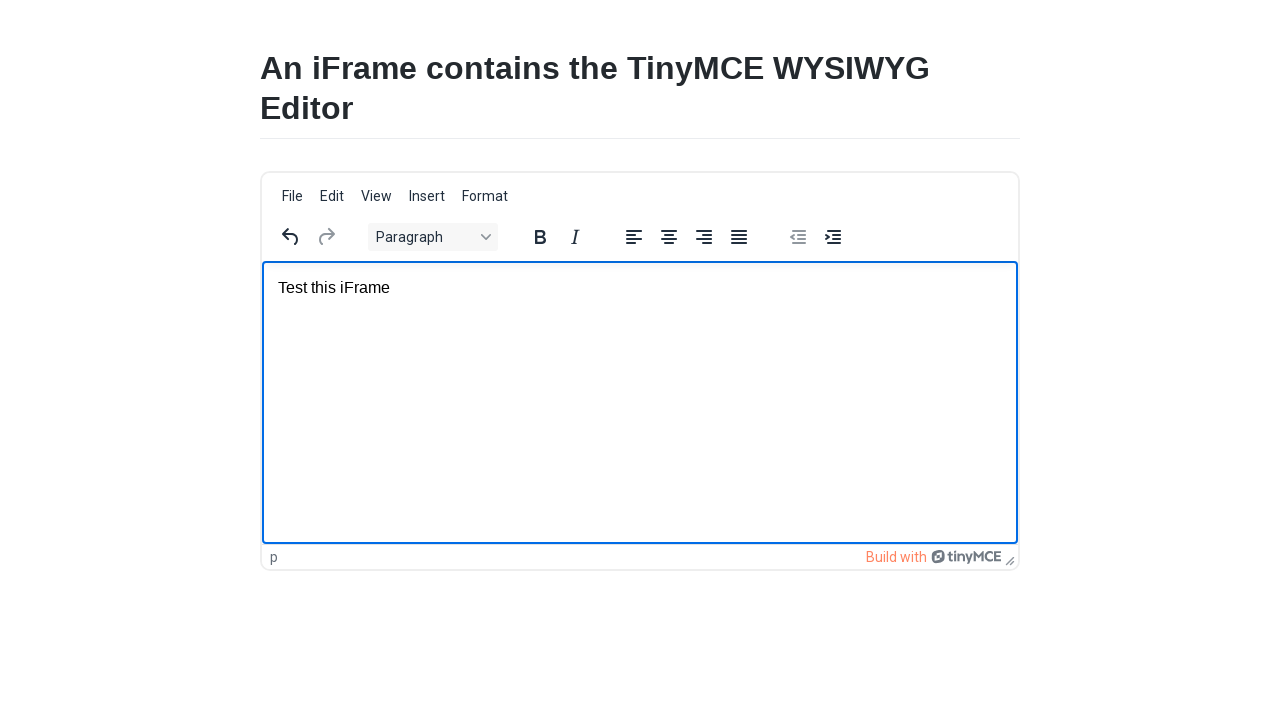

Verified page heading matches expected text
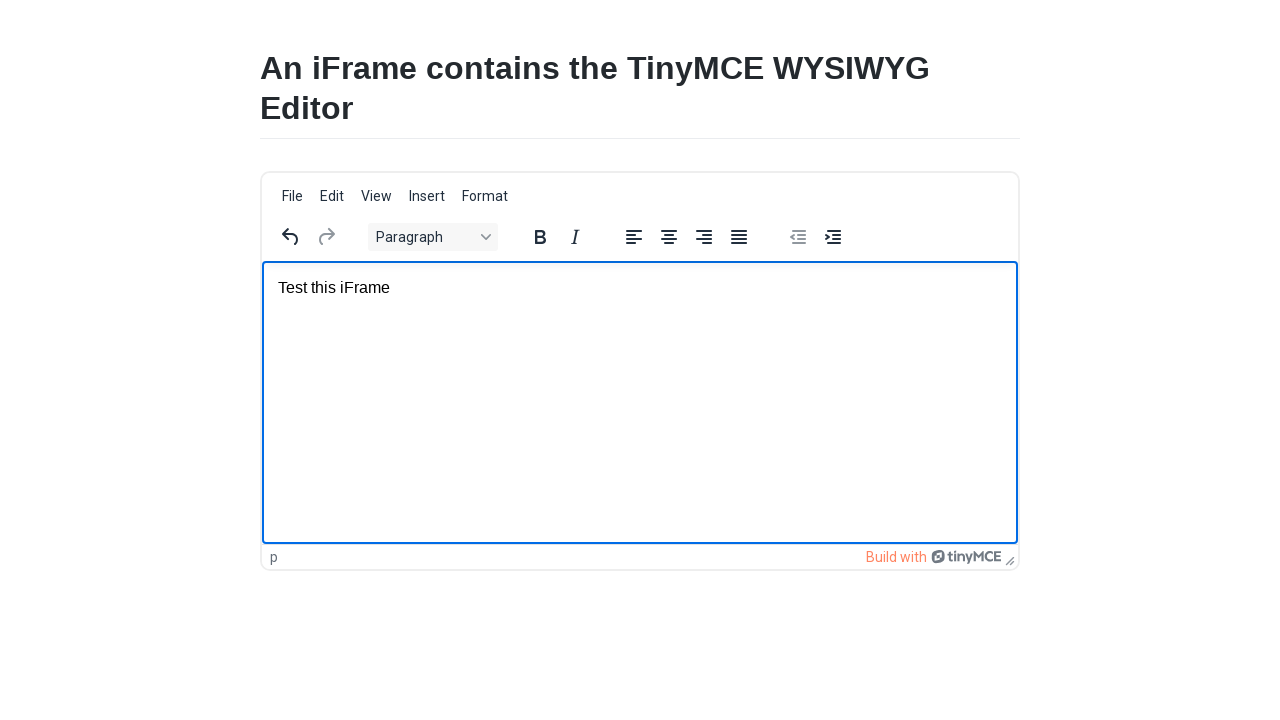

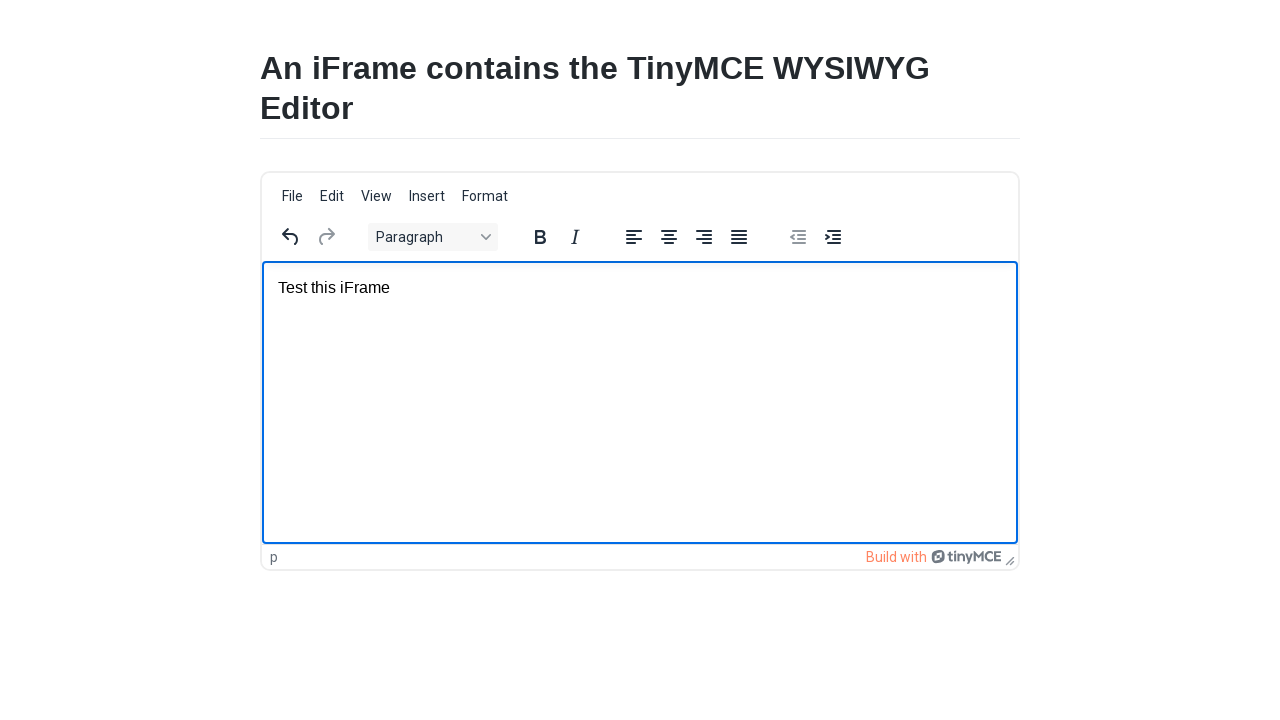